Tests dynamic controls by clicking an Enable button, waiting for an input field to become enabled, and typing text into it

Starting URL: https://the-internet.herokuapp.com/dynamic_controls

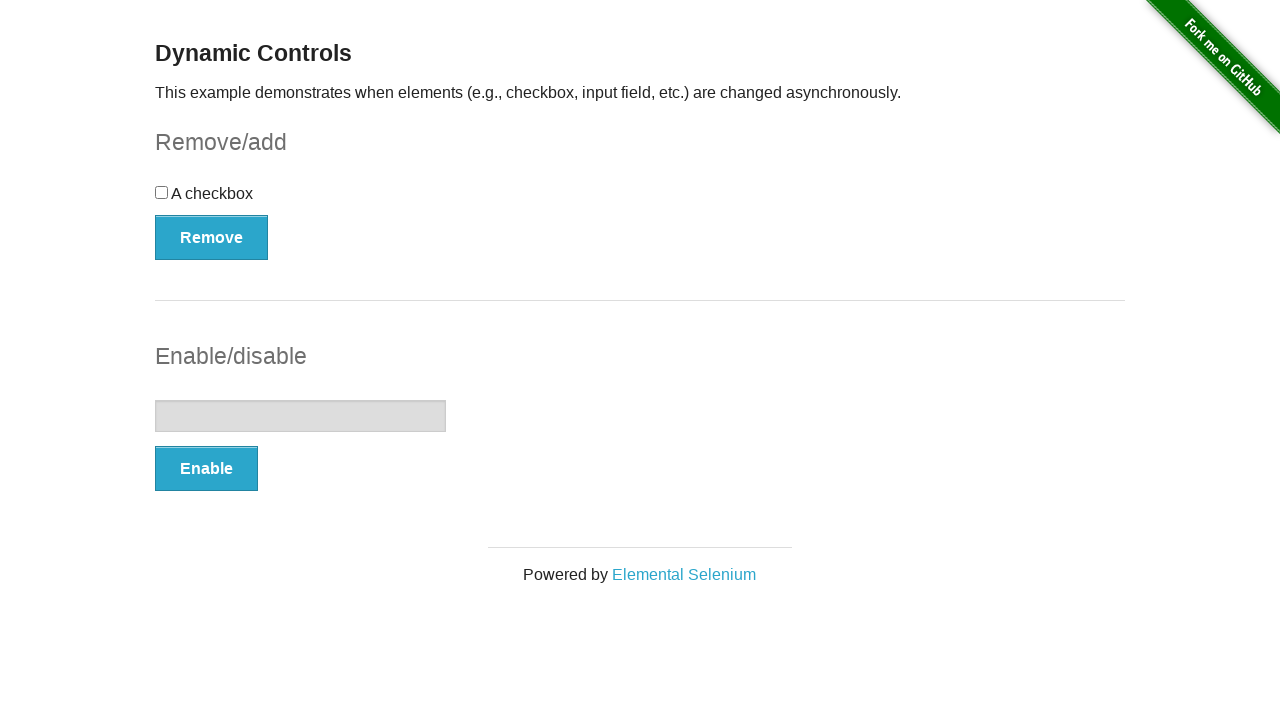

Clicked the Enable button at (206, 469) on xpath=//button[text()='Enable']
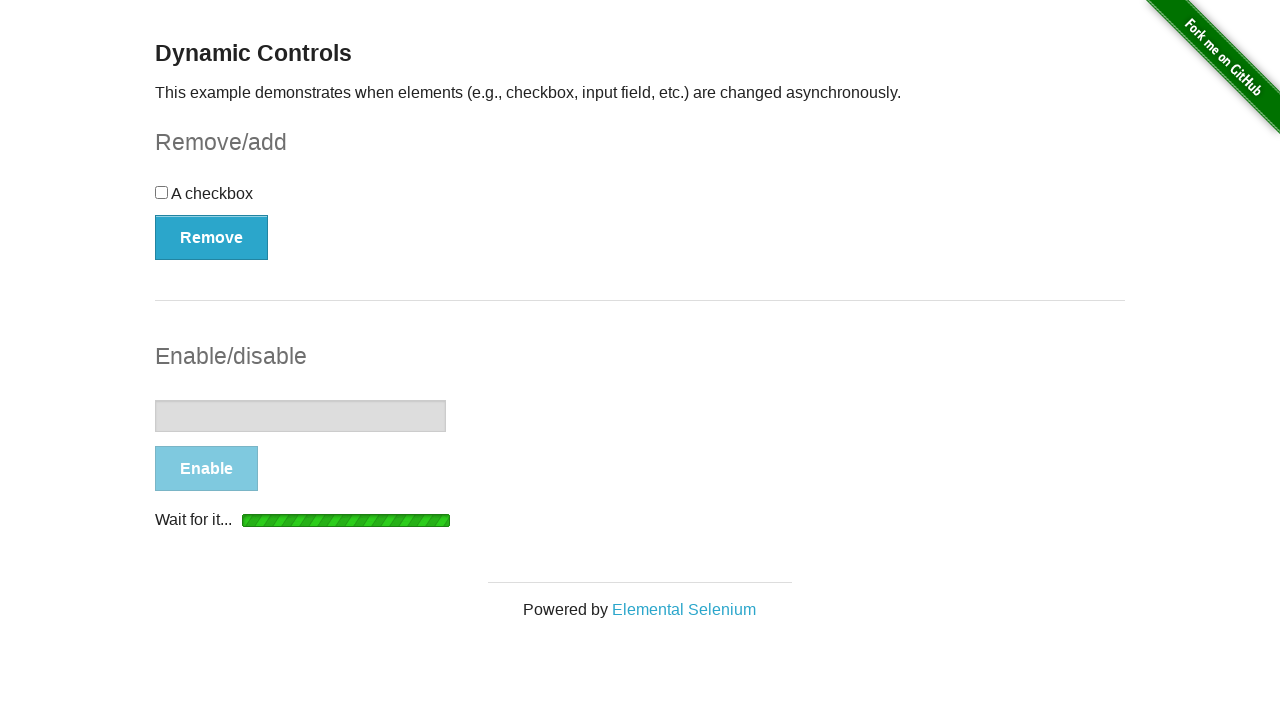

Waited for input field to become enabled
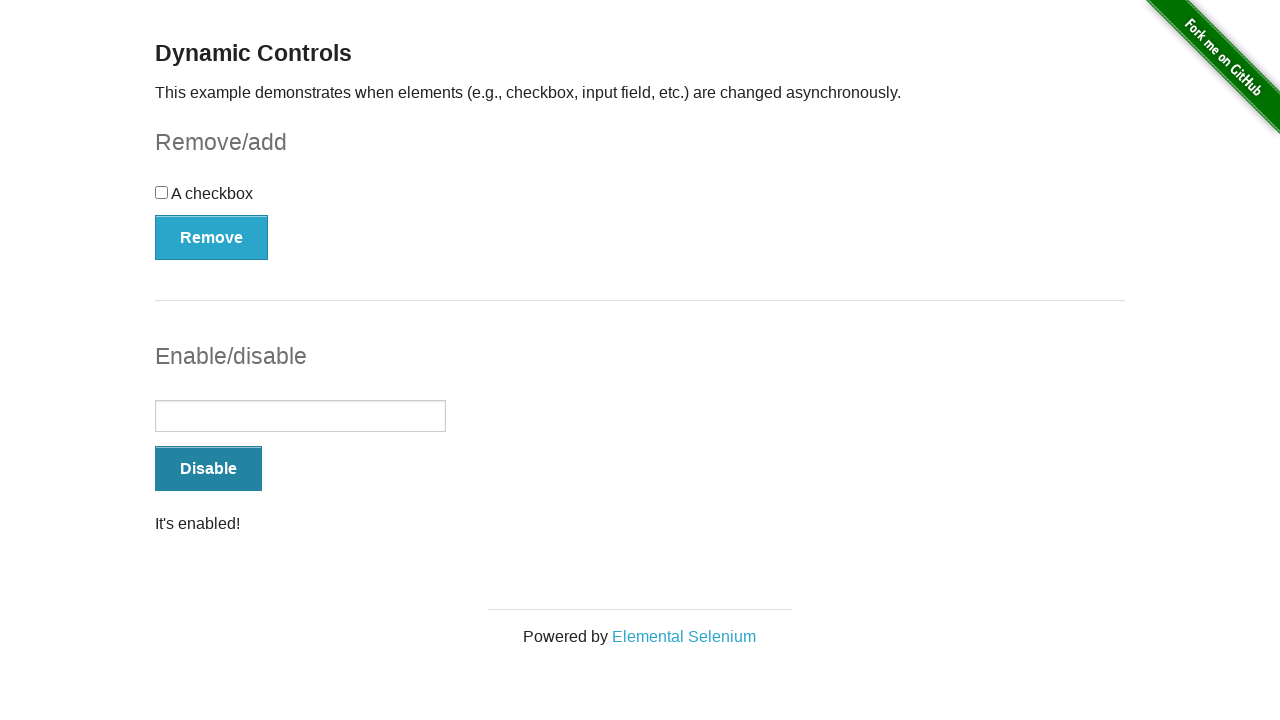

Typed 'Eurotech Was Here' into the enabled input field on input[type=text]
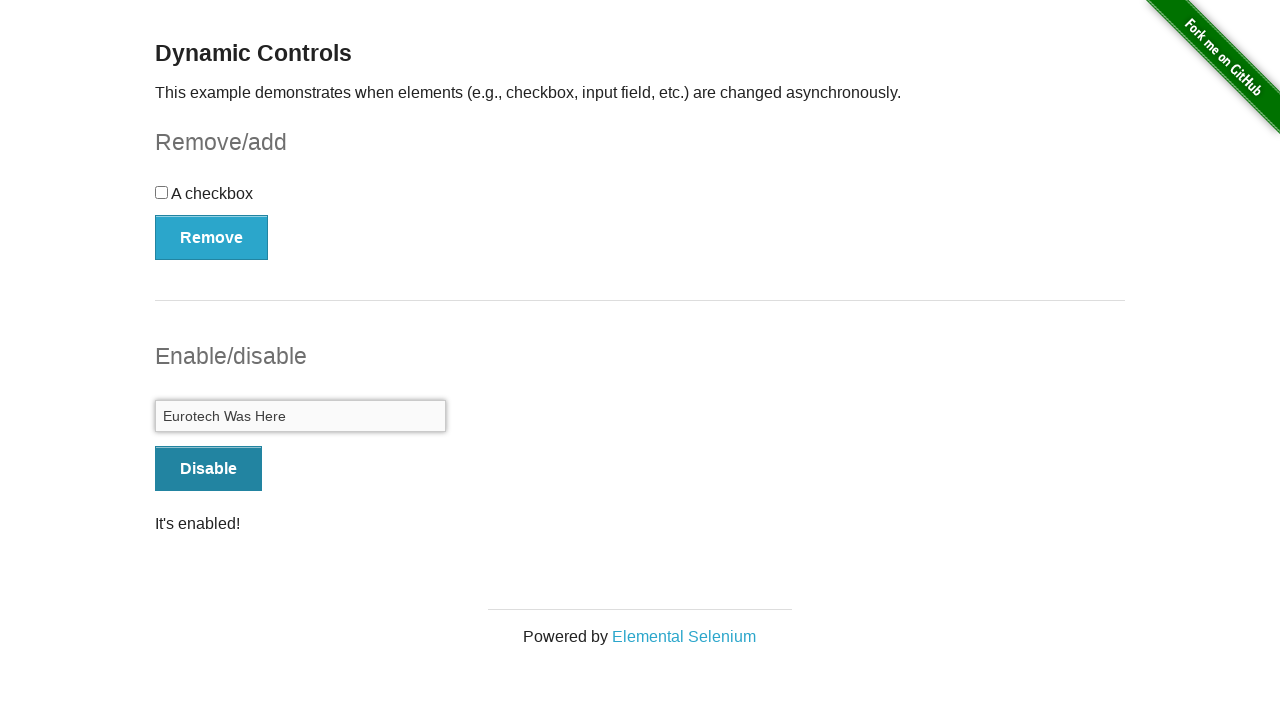

Verified success message displays 'It's enabled!'
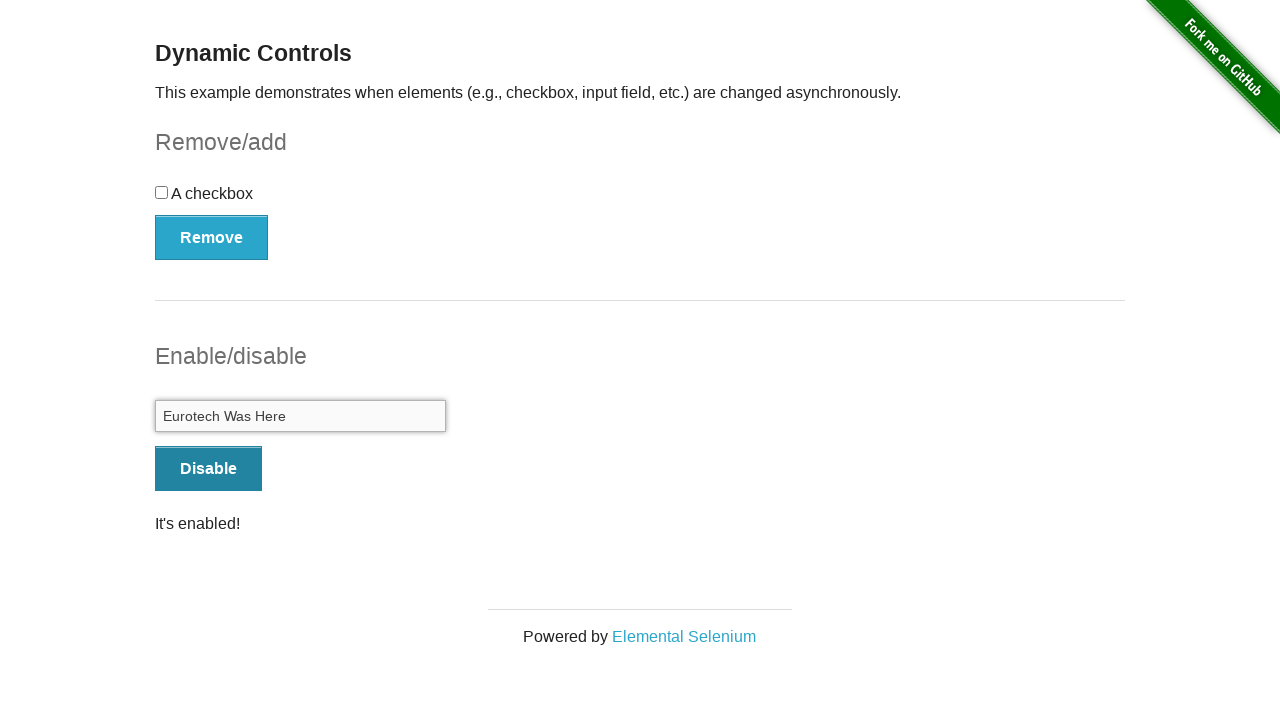

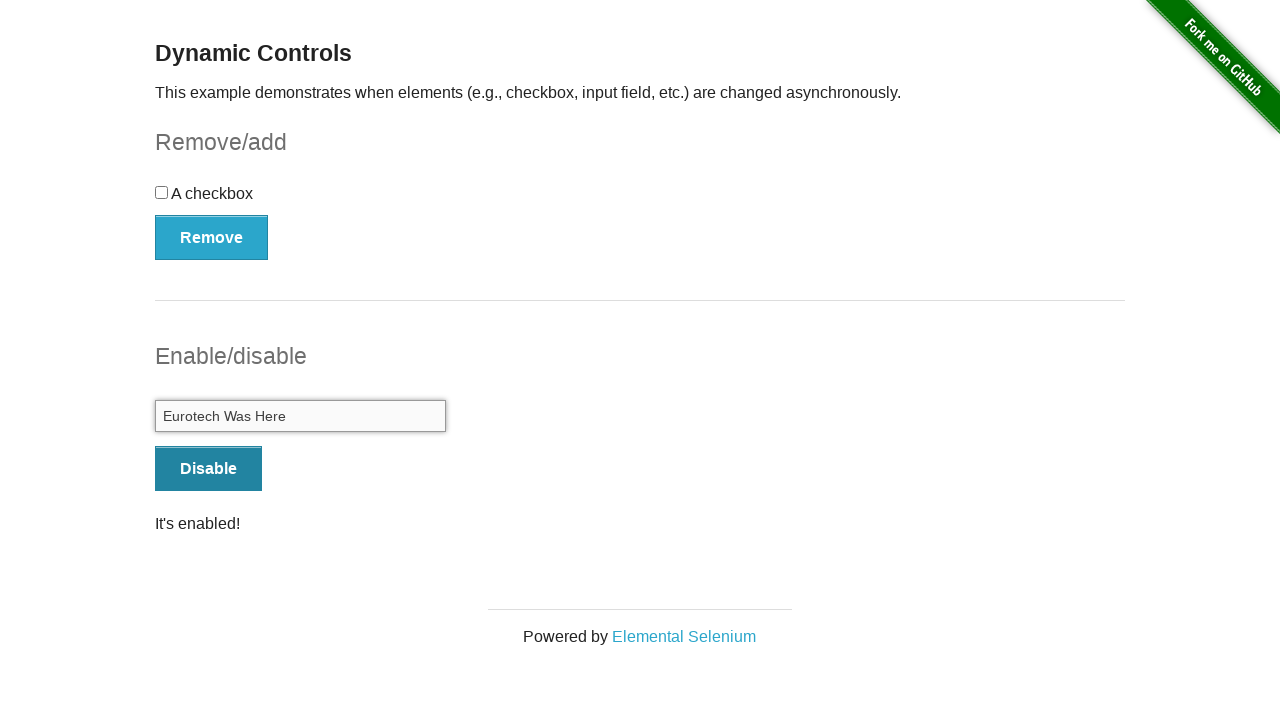